Tests hover menu interaction by hovering over Add-ons menu and clicking on Visa Services submenu item

Starting URL: https://www.spicejet.com/

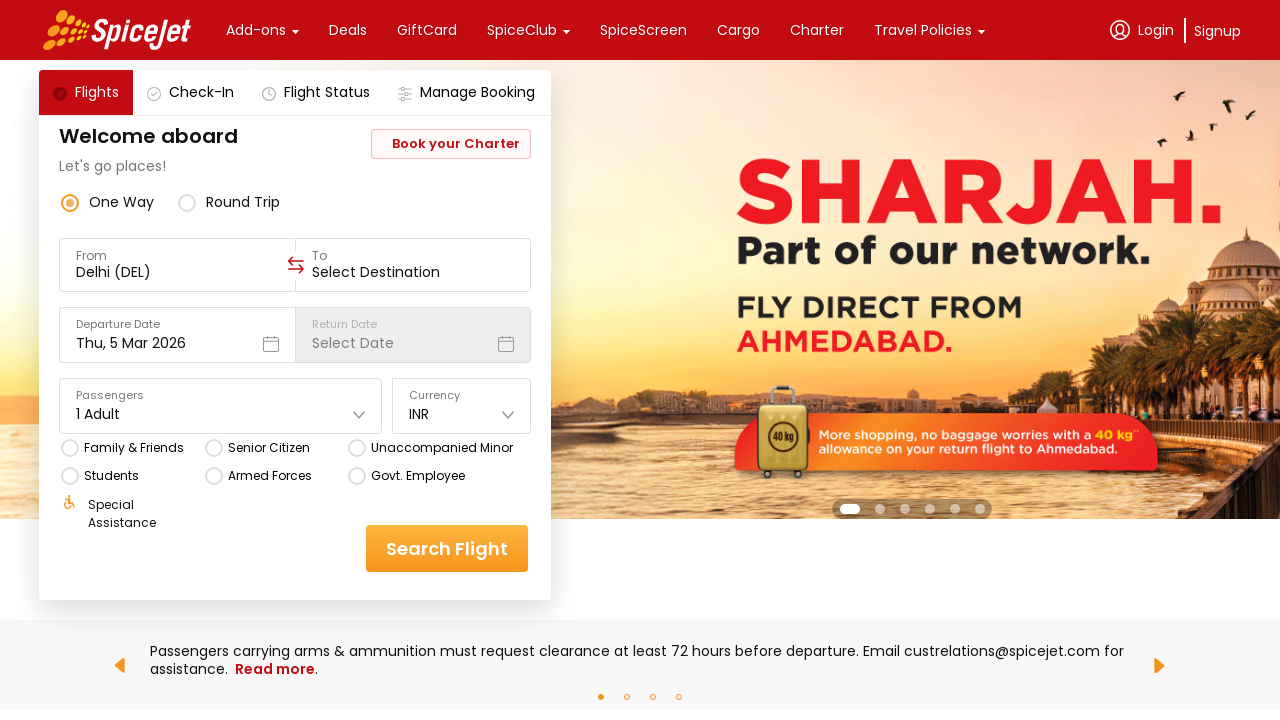

Hovered over Add-ons menu to reveal submenu options at (256, 30) on xpath=//div[text()='Add-ons']
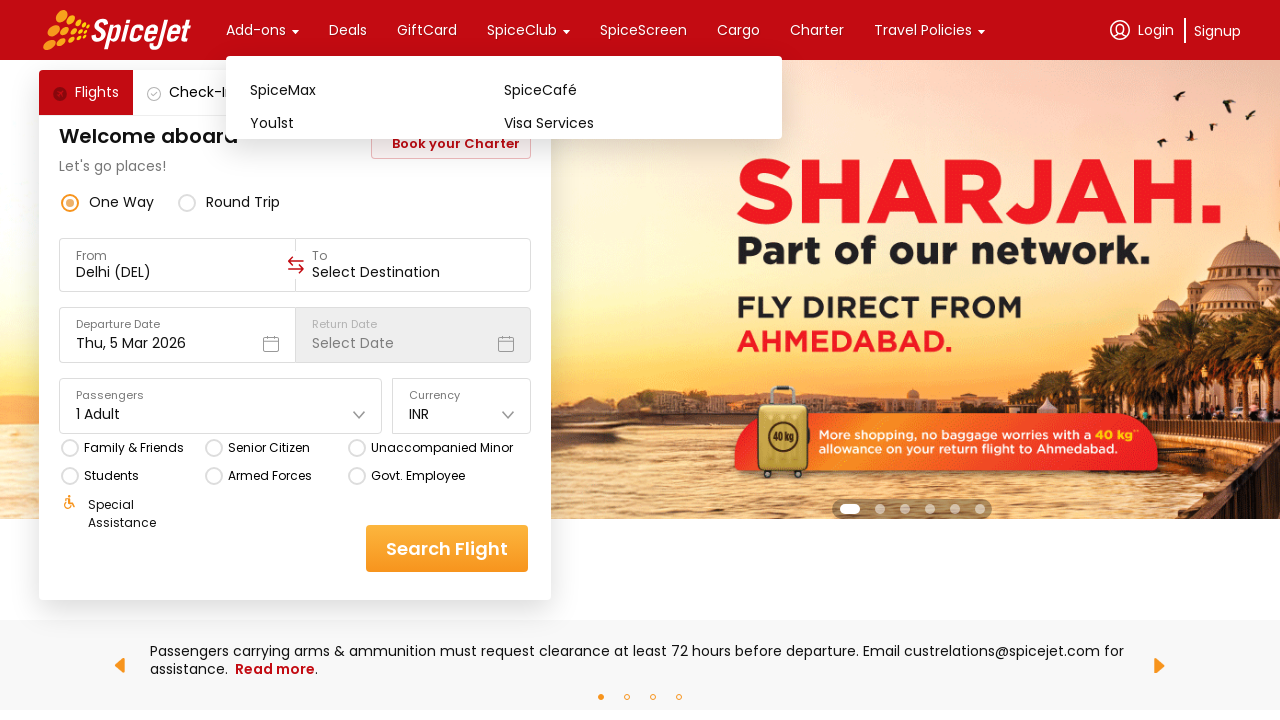

Clicked on Visa Services submenu item at (631, 123) on xpath=//div[text()='Visa Services']
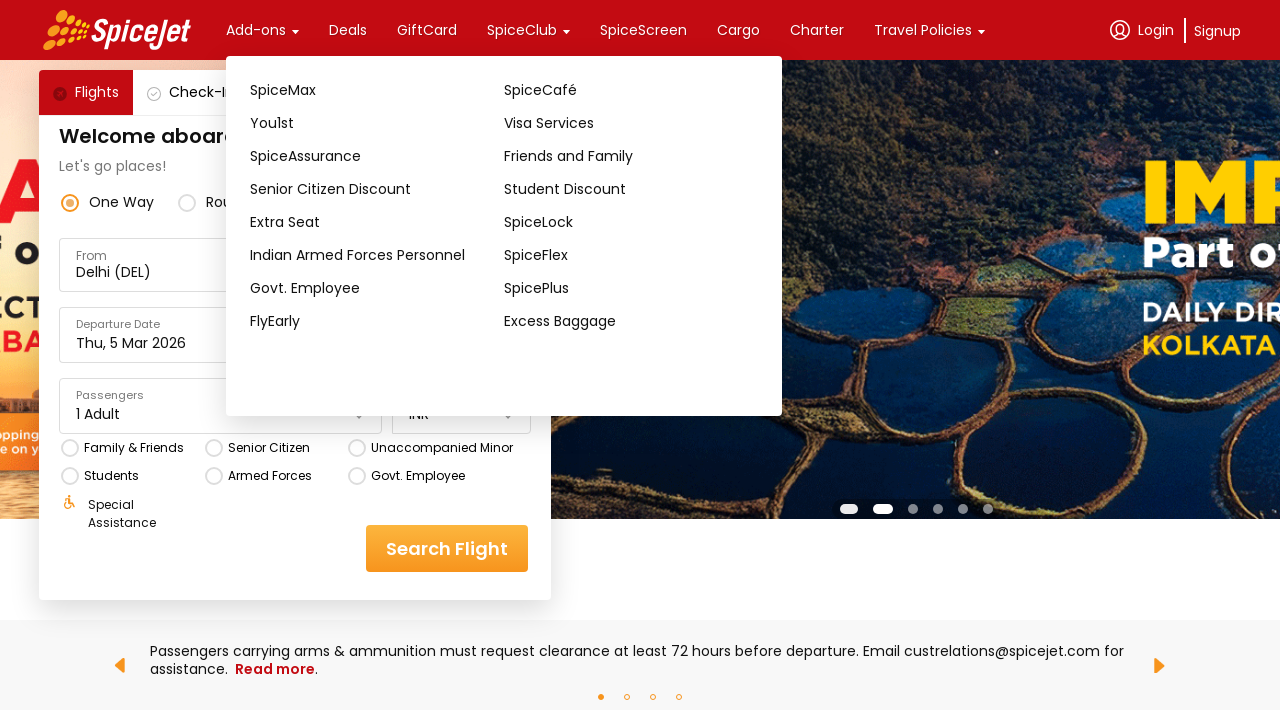

Waited for page to load after clicking Visa Services
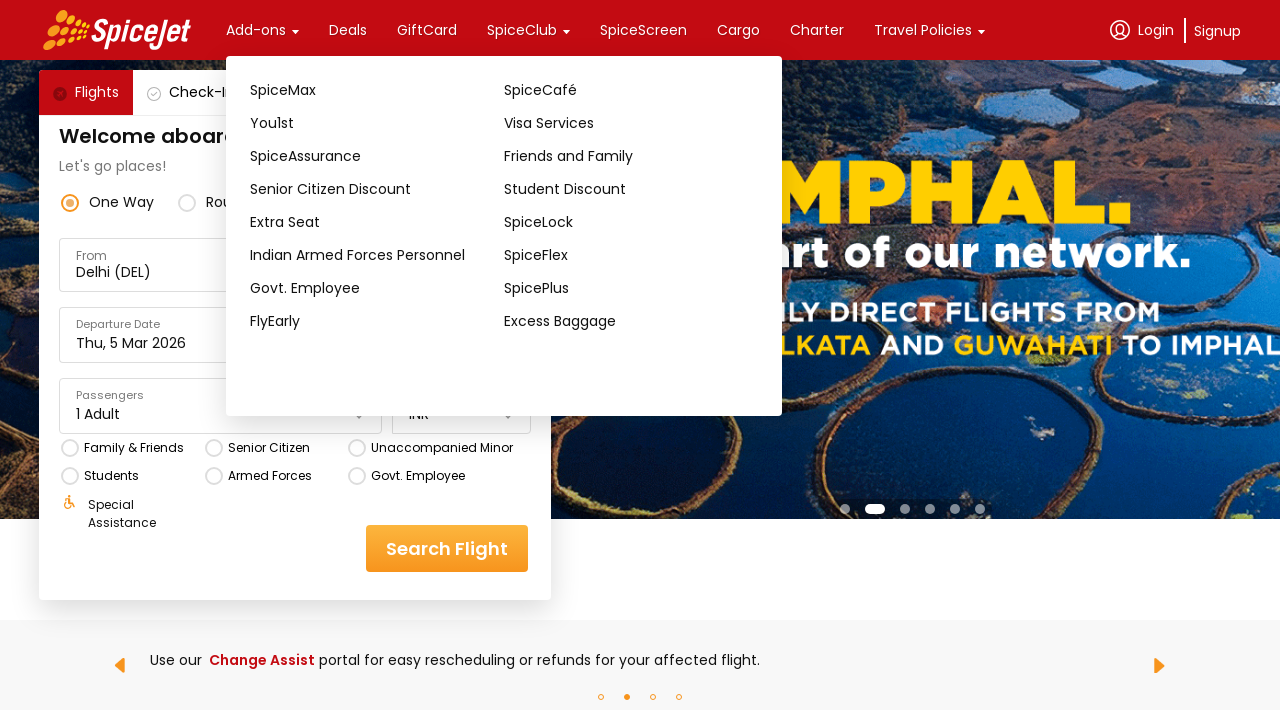

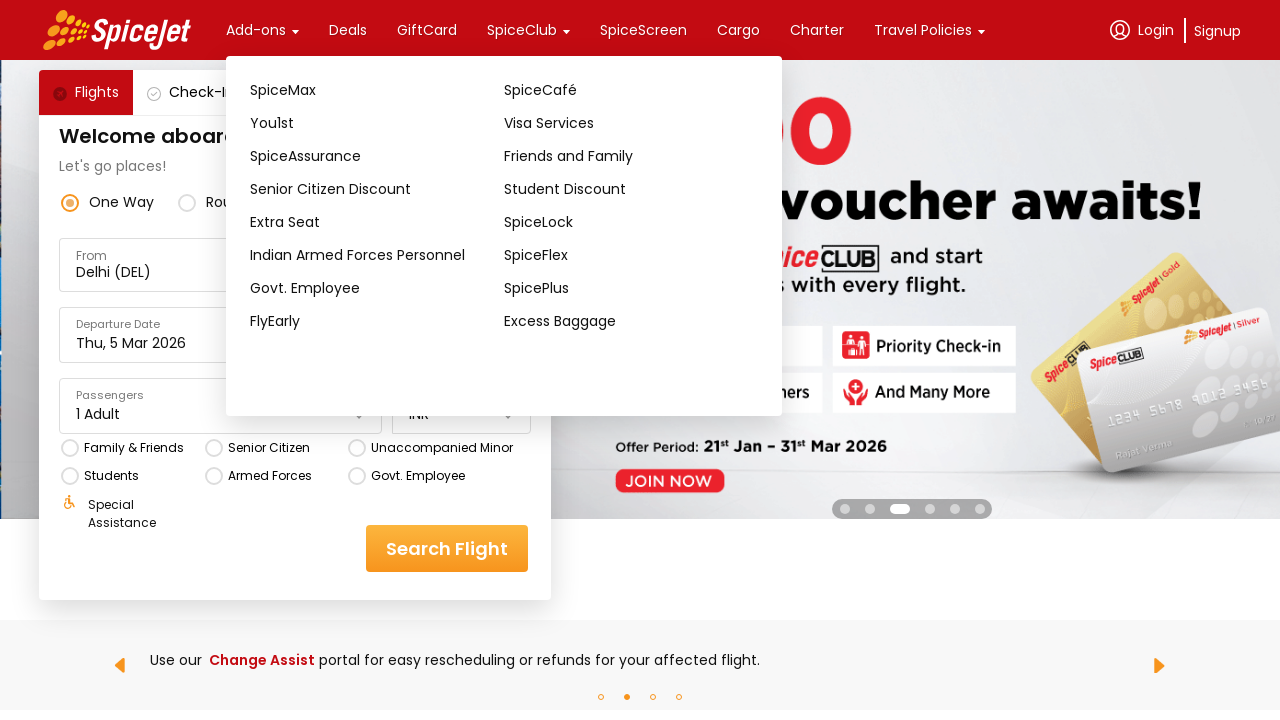